Tests navigation to a product category and verifies the Add to Cart button is displayed on a product page

Starting URL: https://www.demoblaze.com

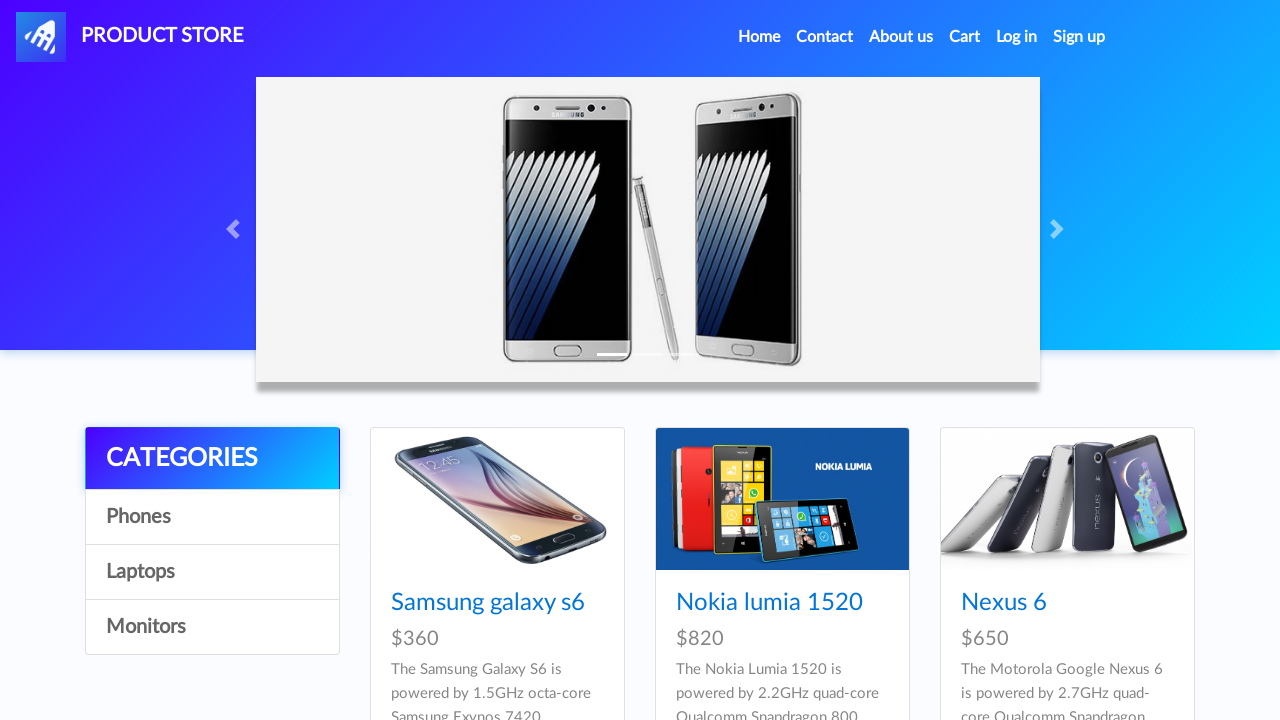

Clicked on Monitors category at (212, 627) on div.list-group a:nth-child(4)
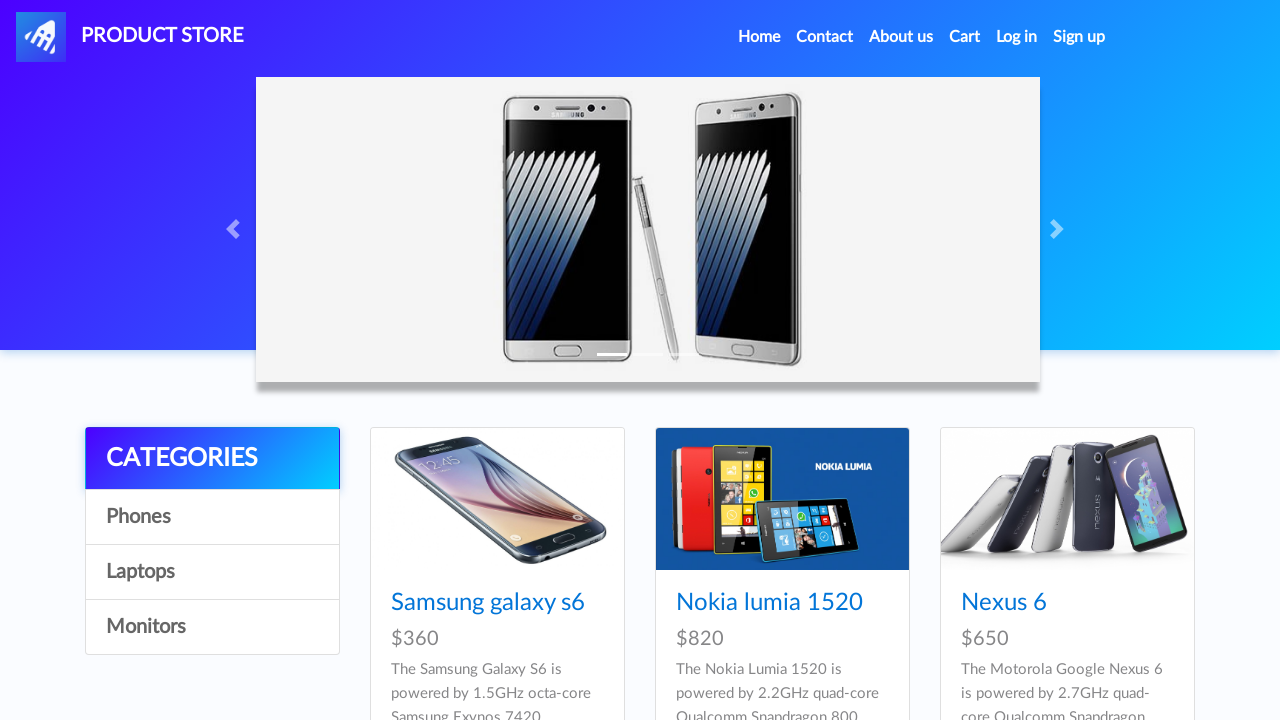

Clicked on Apple monitor product at (484, 603) on div.card-block h4 a[href='prod.html?idp_=10']
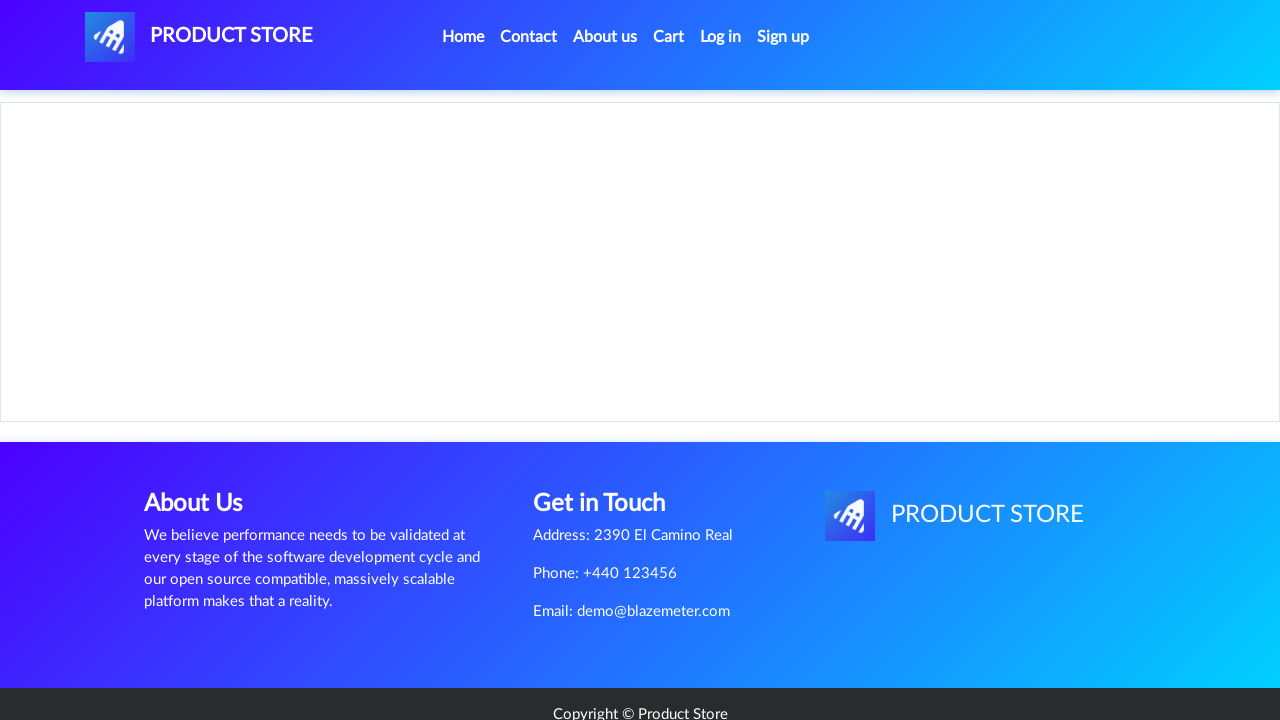

Add to Cart button is displayed on product page
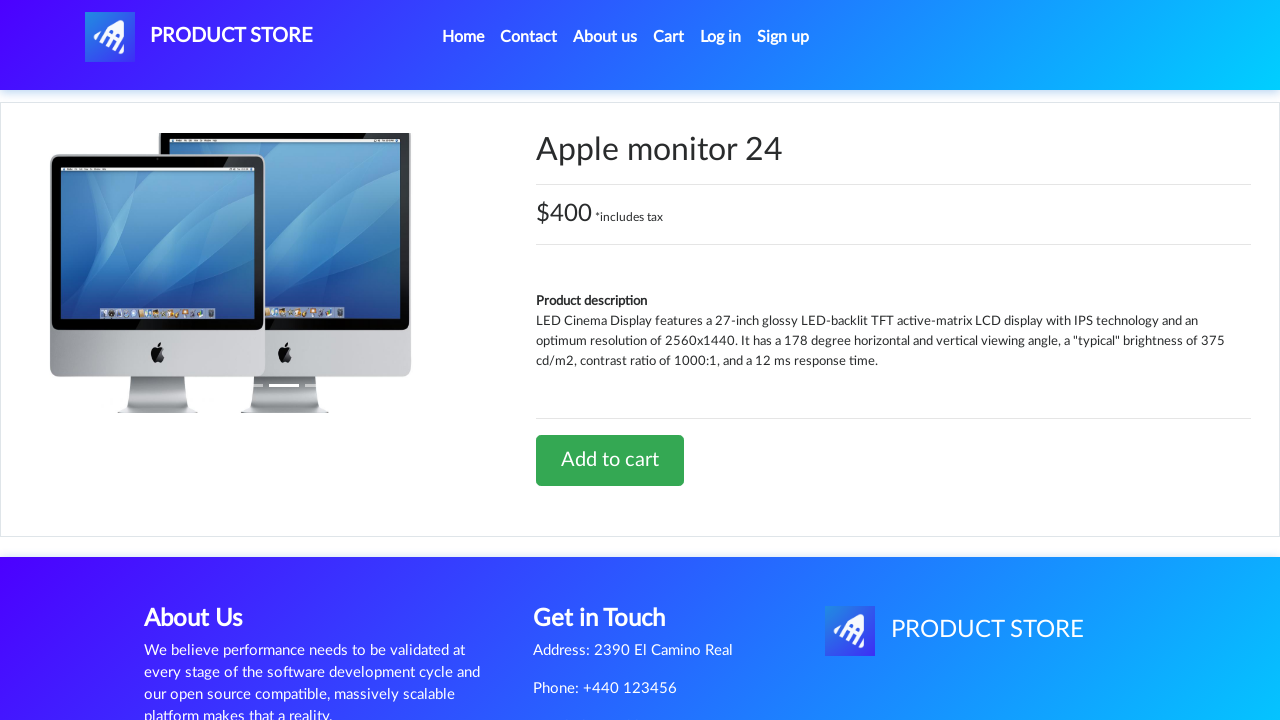

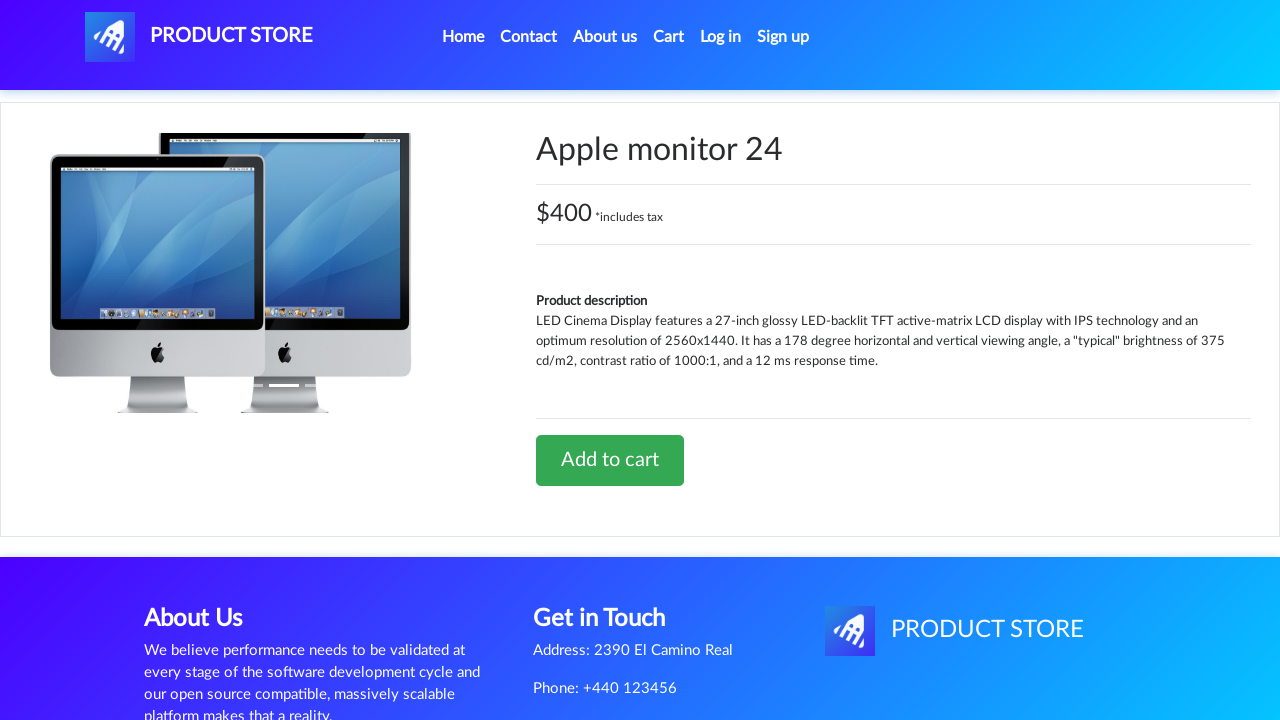